Tests JavaScript prompt alert handling by clicking a button to trigger a prompt, entering text into the alert, accepting it, and verifying the result on the page

Starting URL: https://training-support.net/webelements/alerts

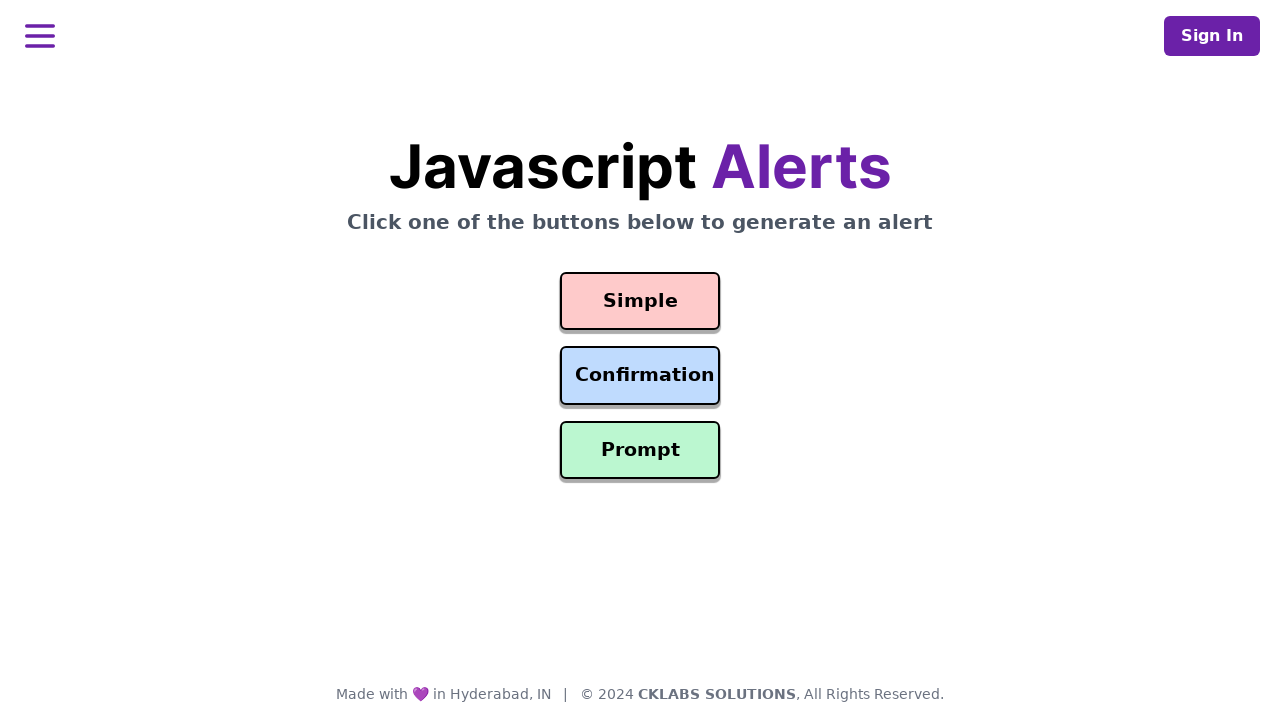

Set up dialog handler to accept prompt with text 'Awesome!'
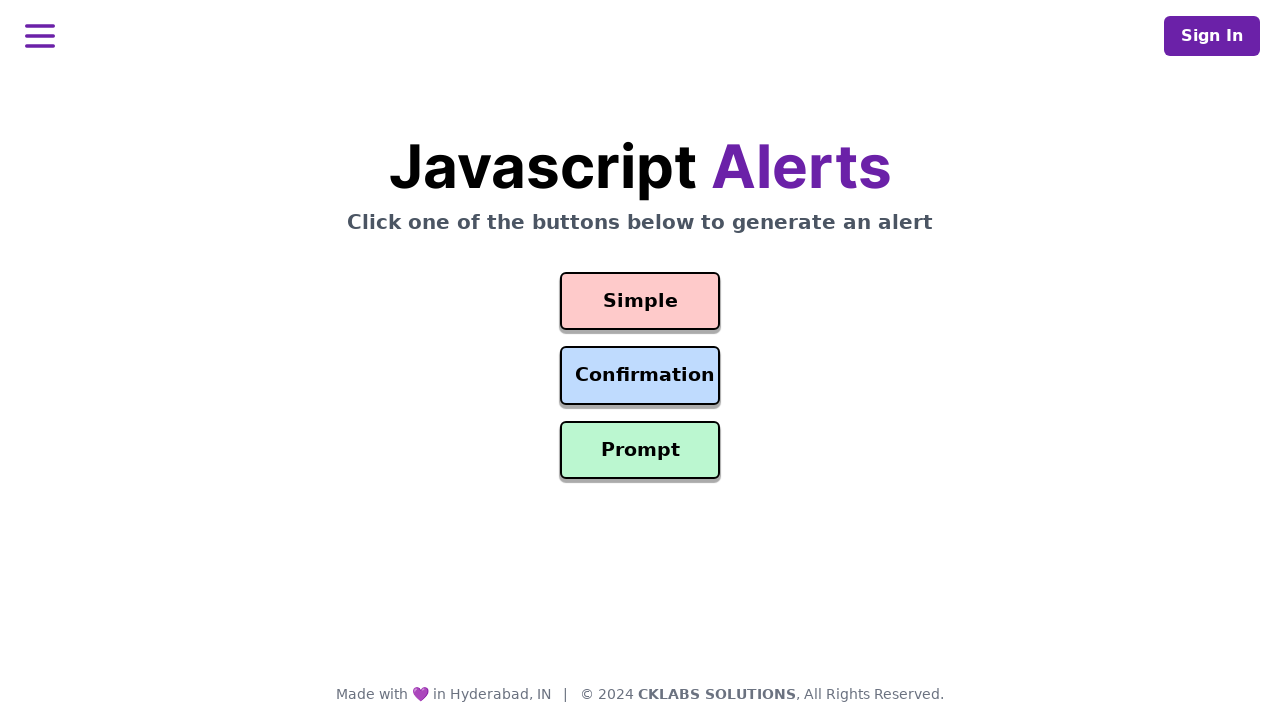

Clicked prompt button to trigger JavaScript prompt alert at (640, 450) on #prompt
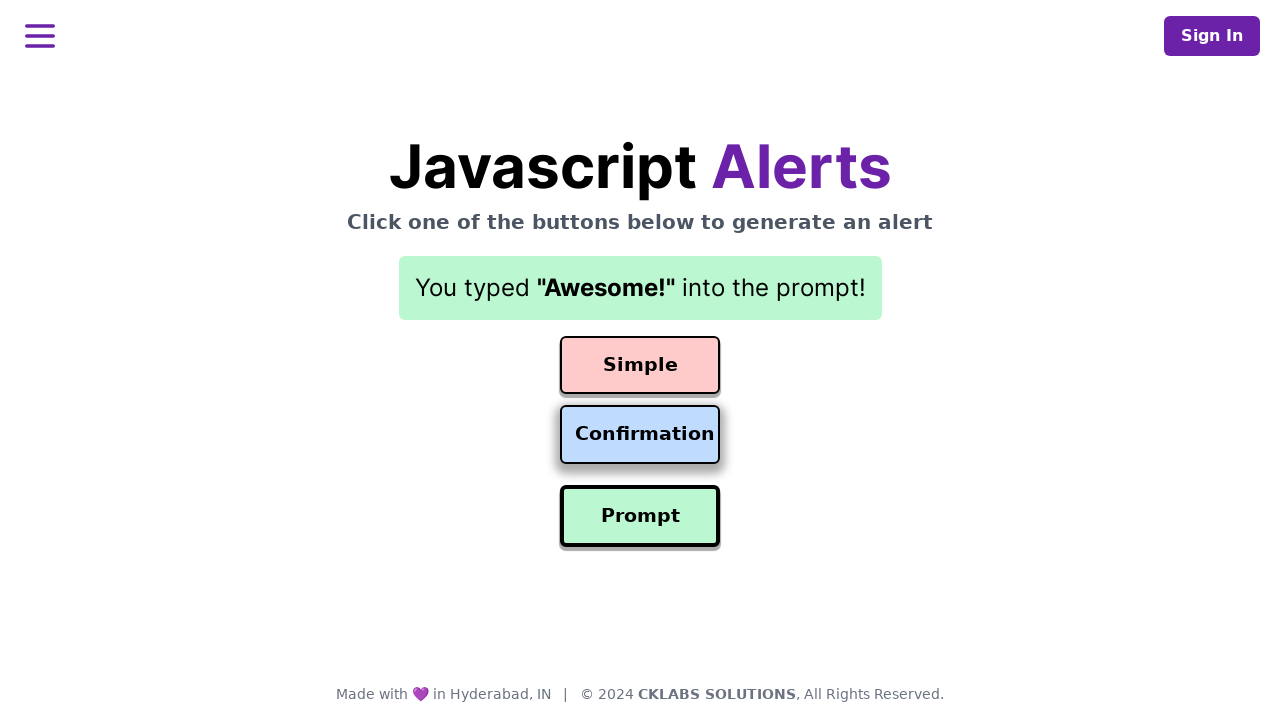

Prompt result appeared on the page
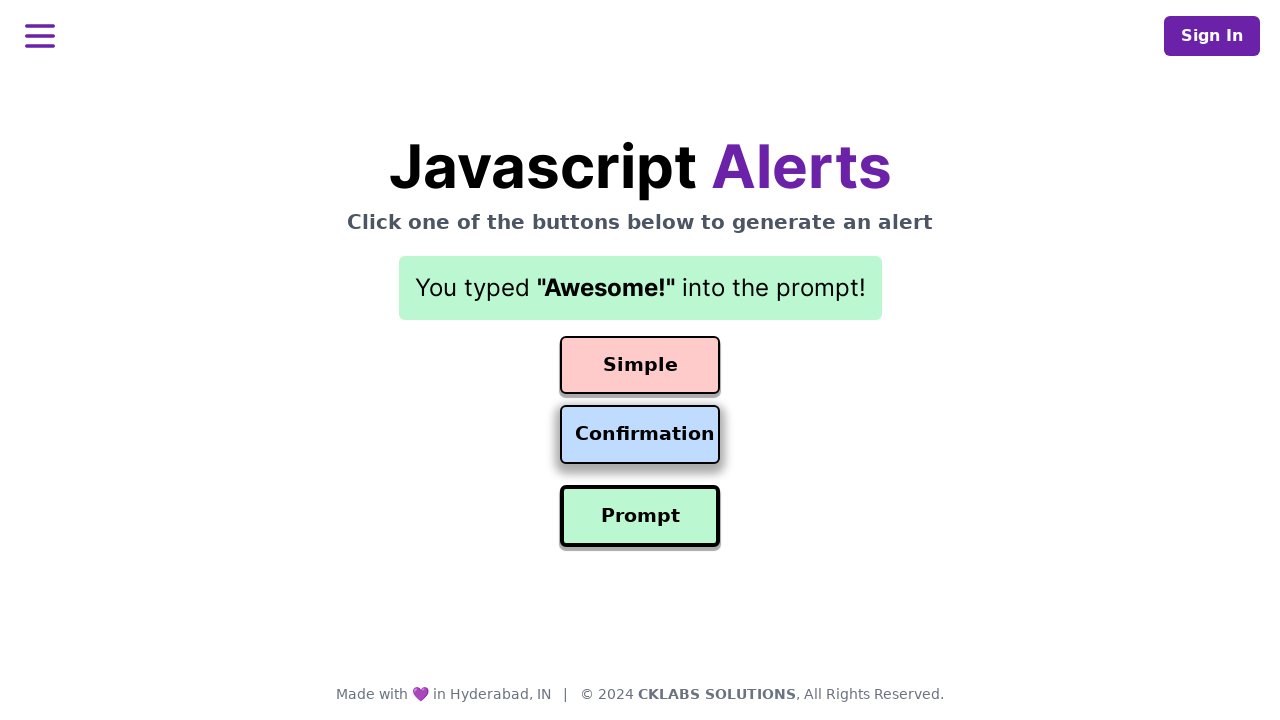

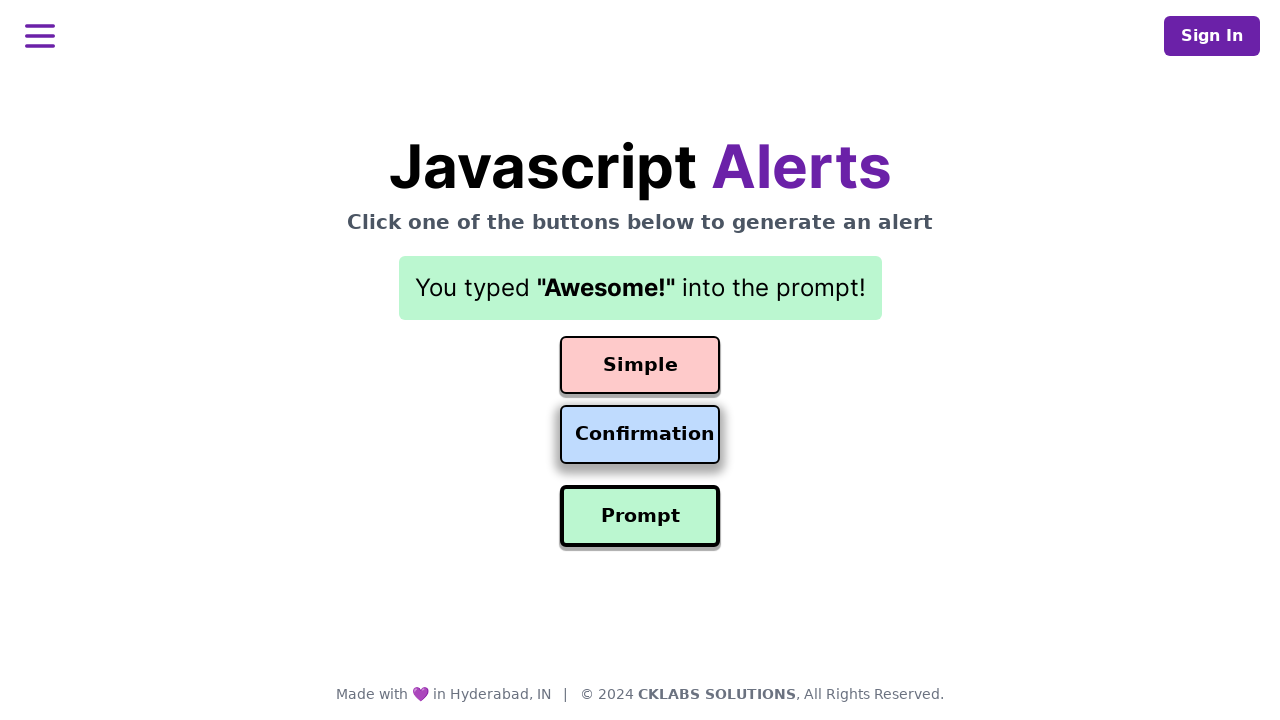